Fills out a simple form with first name, last name, city, and country information, then submits it

Starting URL: http://suninjuly.github.io/simple_form_find_task.html

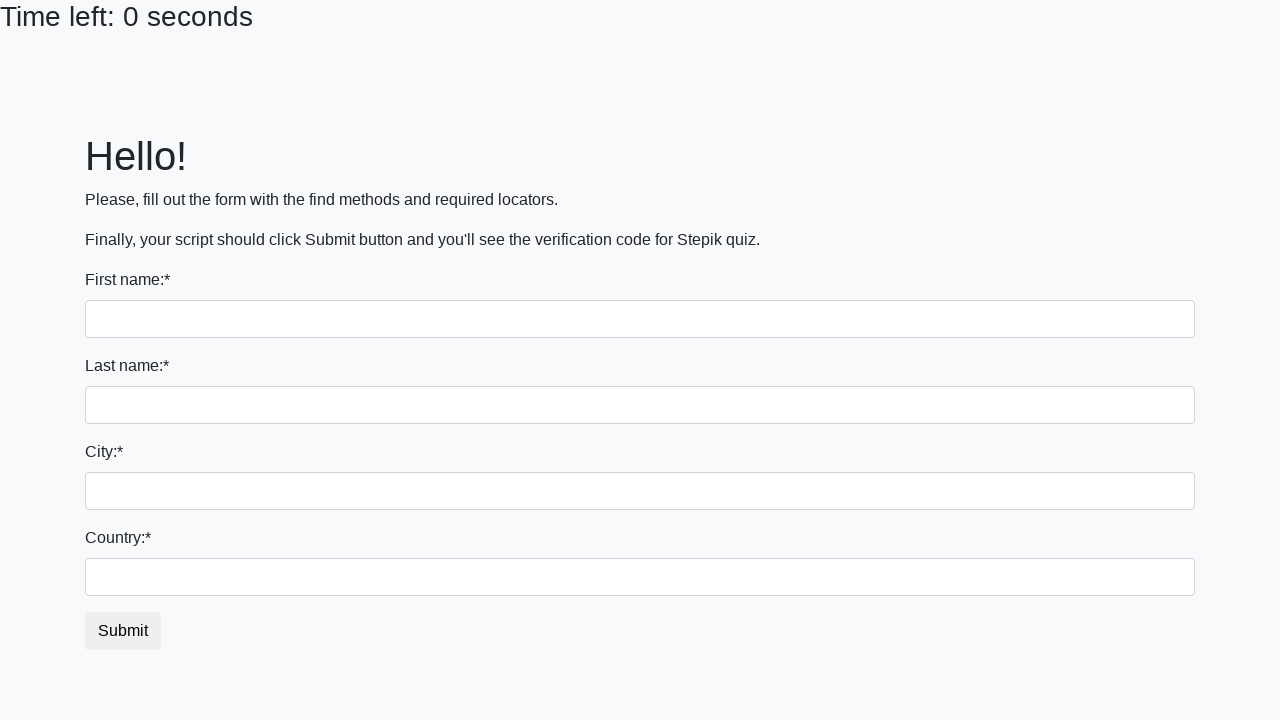

Filled first name field with 'Ryan' on input:first-of-type
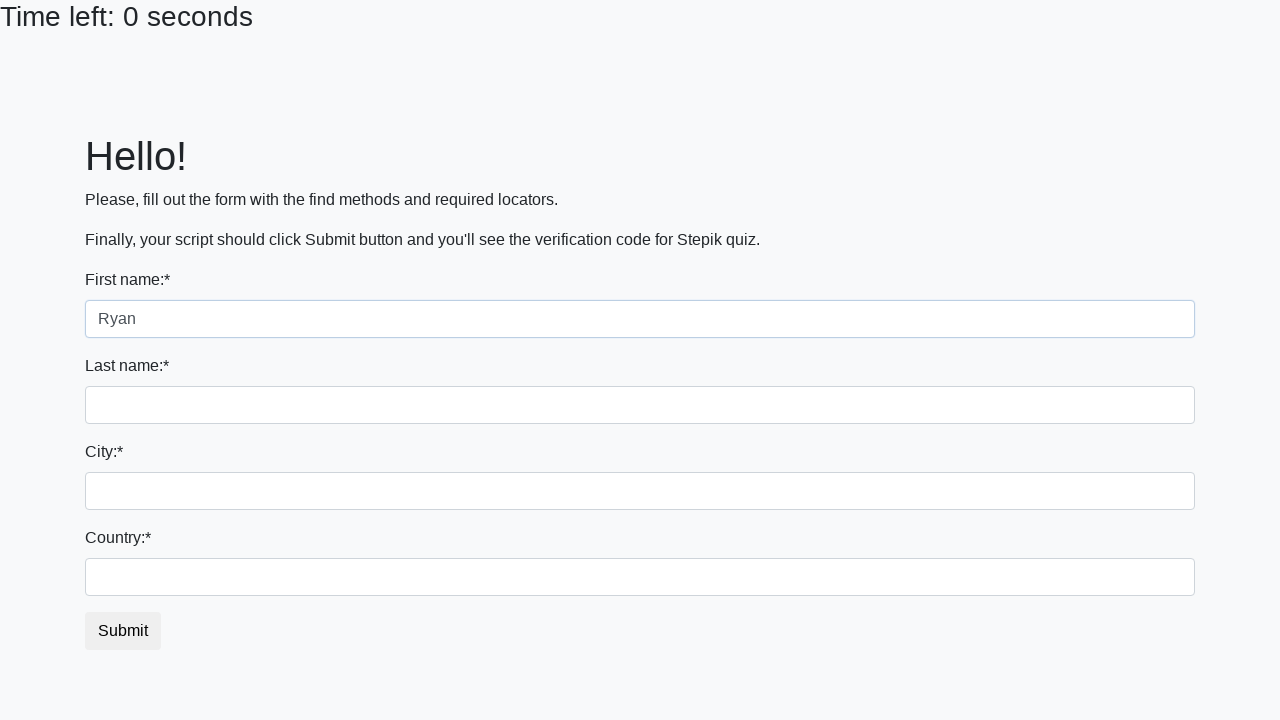

Filled last name field with 'Gosling' on input[name='last_name']
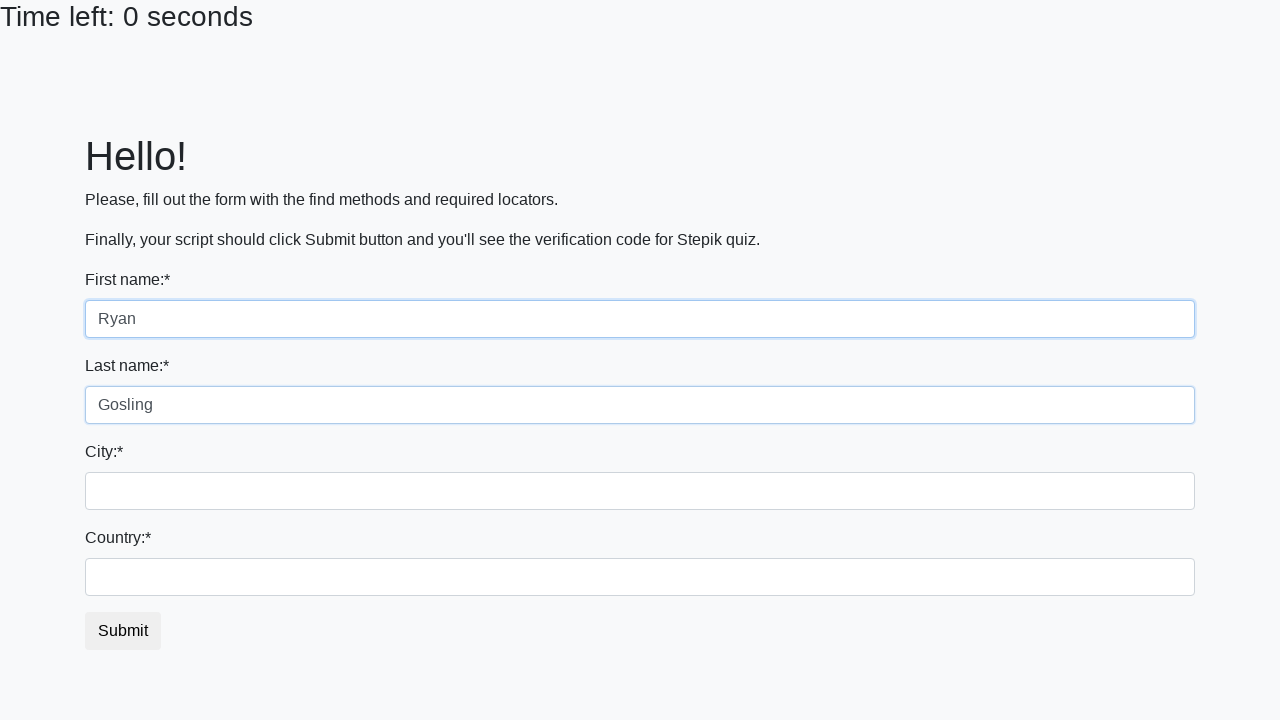

Filled city field with 'Bahmut' on .city
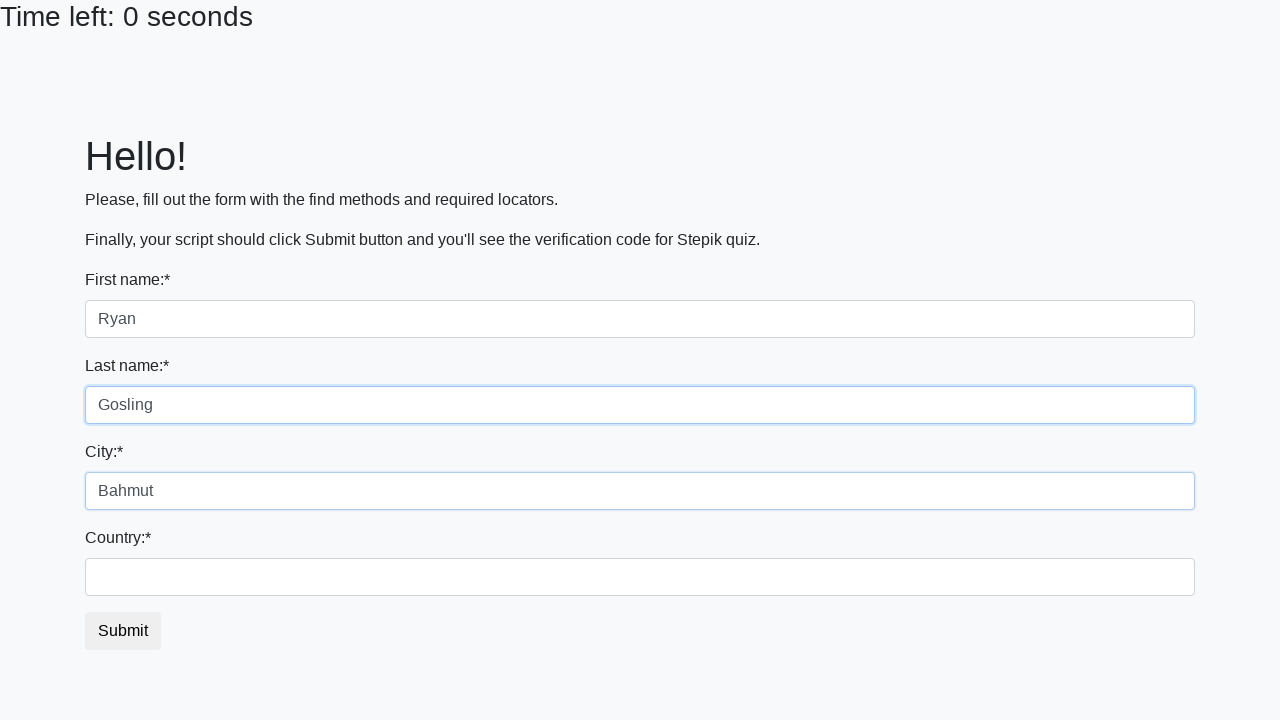

Filled country field with 'Ukraine' on #country
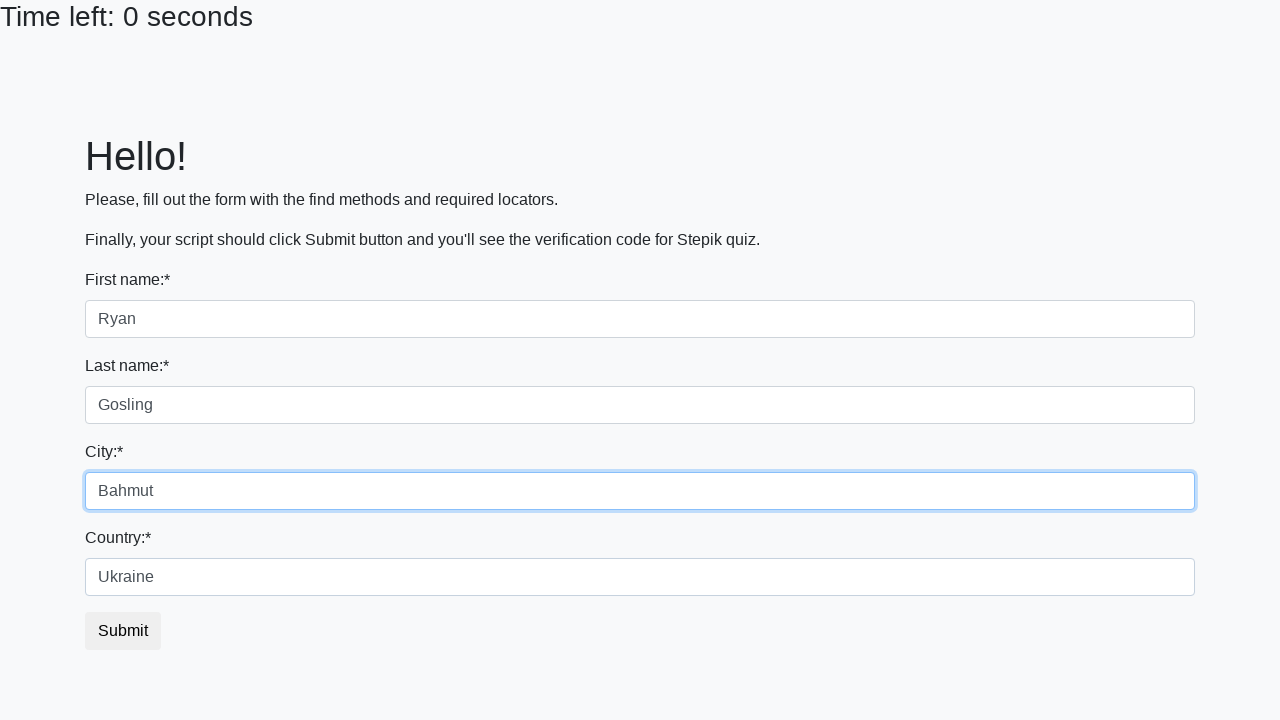

Clicked submit button to submit form at (123, 631) on button.btn
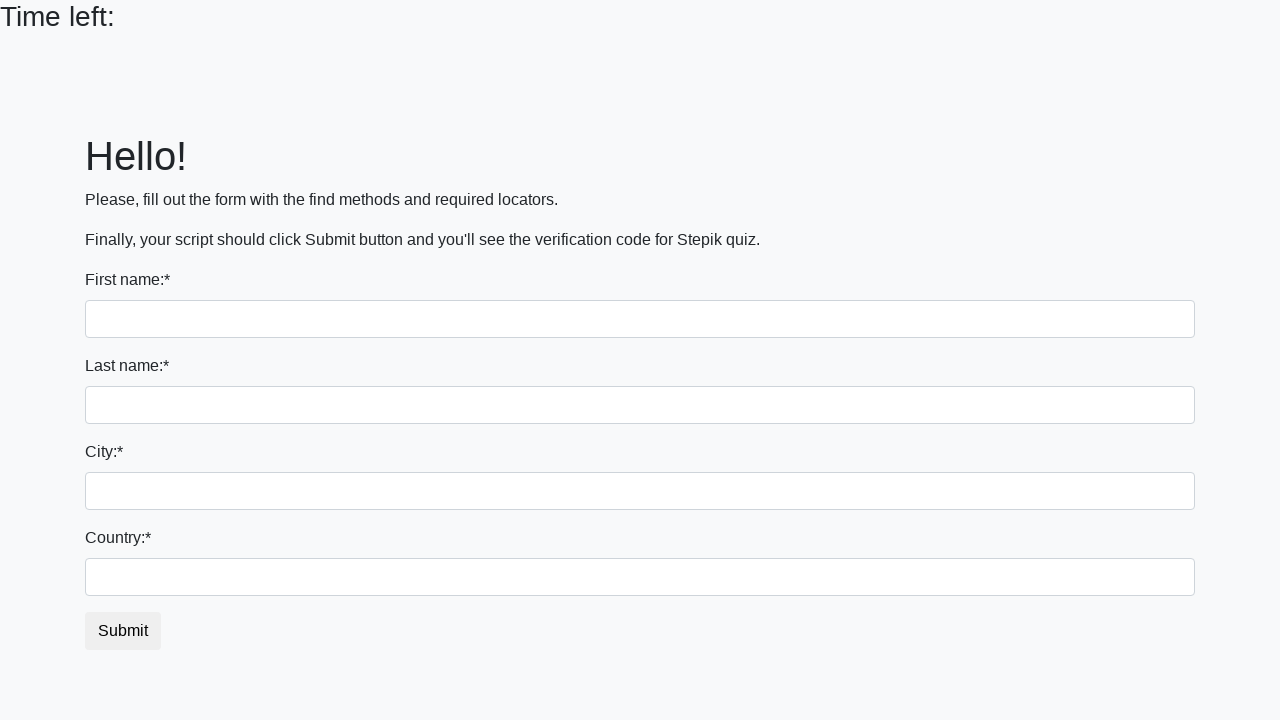

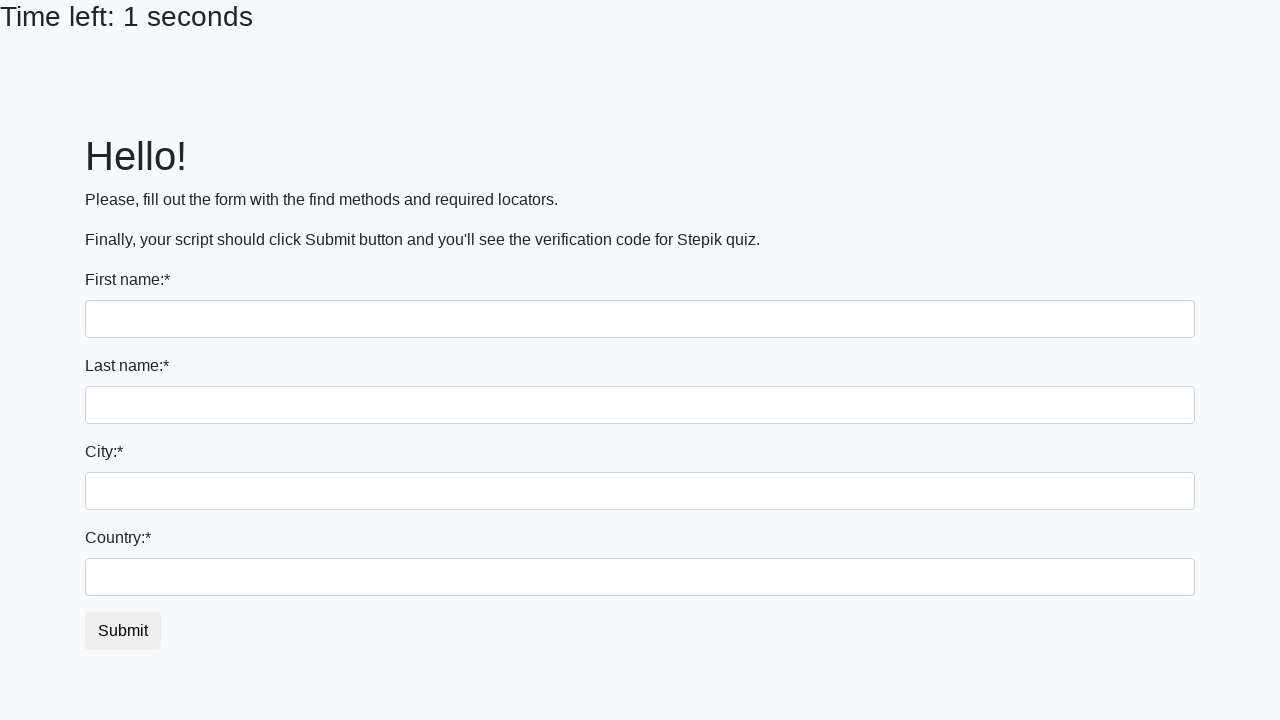